Tests AJIO website's search and filter functionality by searching for bags, applying gender and category filters, and verifying that results are displayed

Starting URL: https://www.ajio.com/

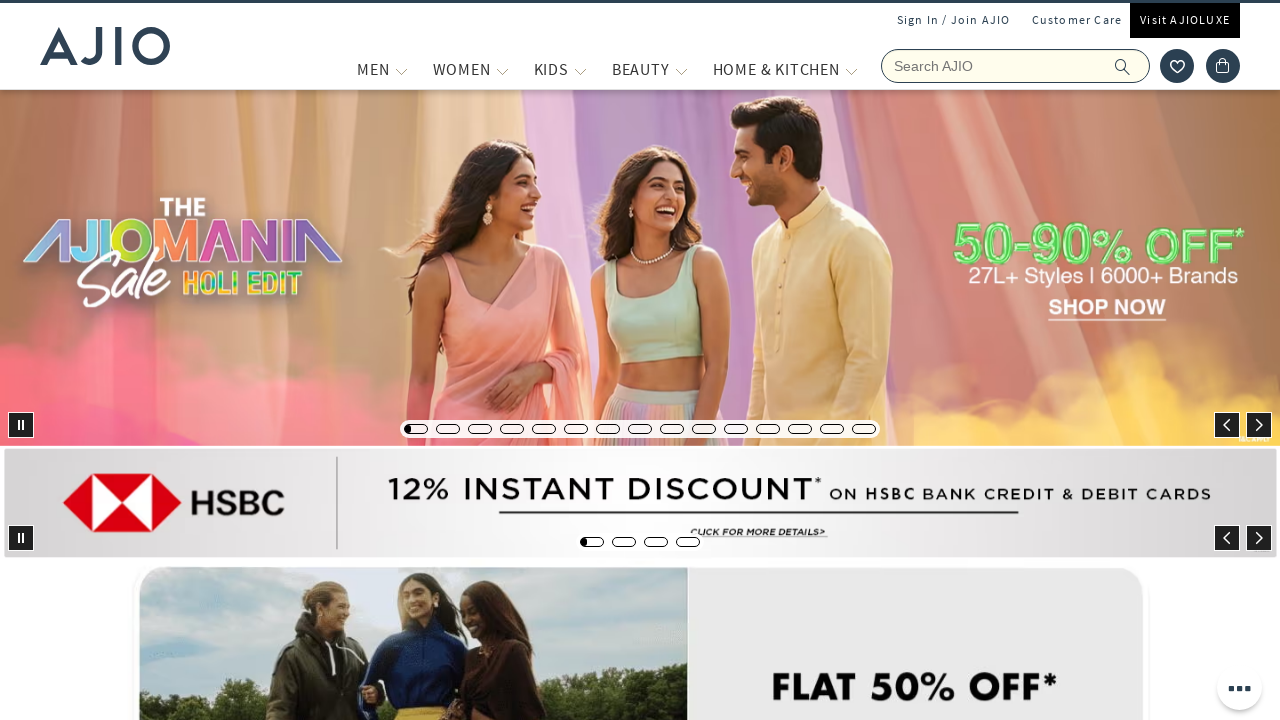

Filled search field with 'bags' on input[placeholder='Search AJIO']
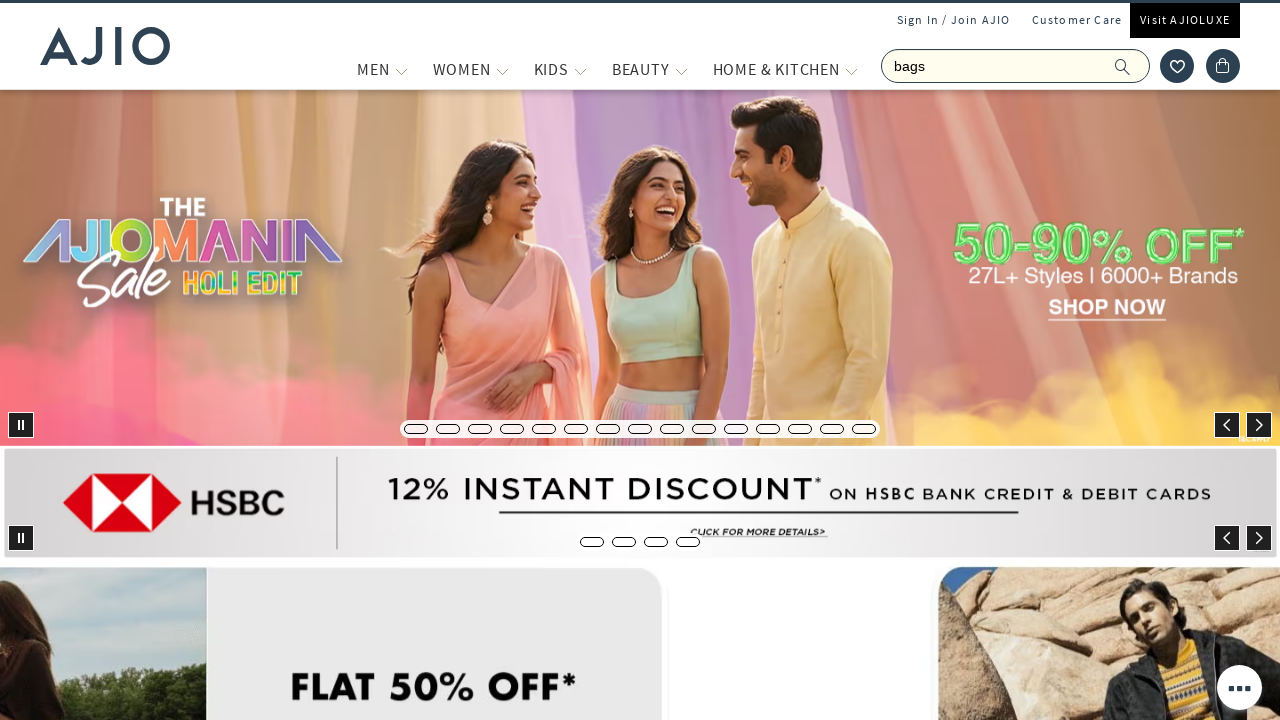

Pressed Enter to submit search for bags on input[placeholder='Search AJIO']
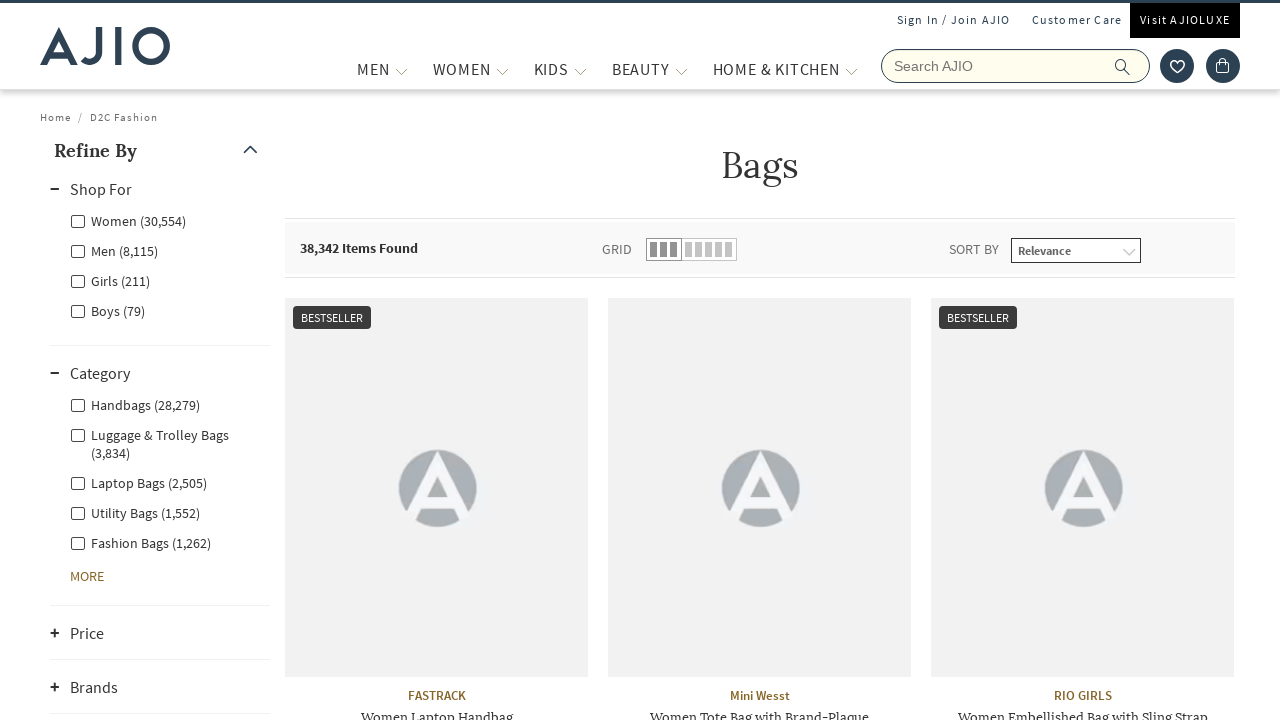

Waited 2 seconds for search results to load
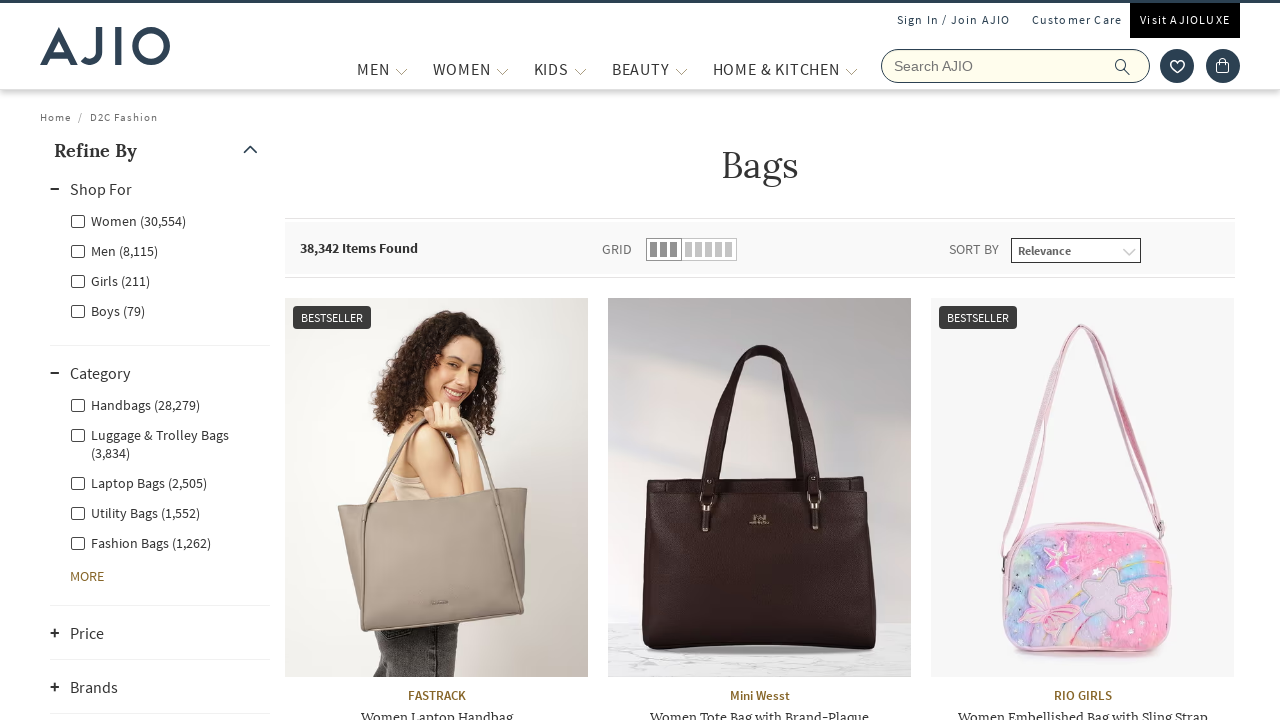

Clicked Men gender filter at (114, 250) on xpath=//input[@id='Men']/following::label[@for='Men']
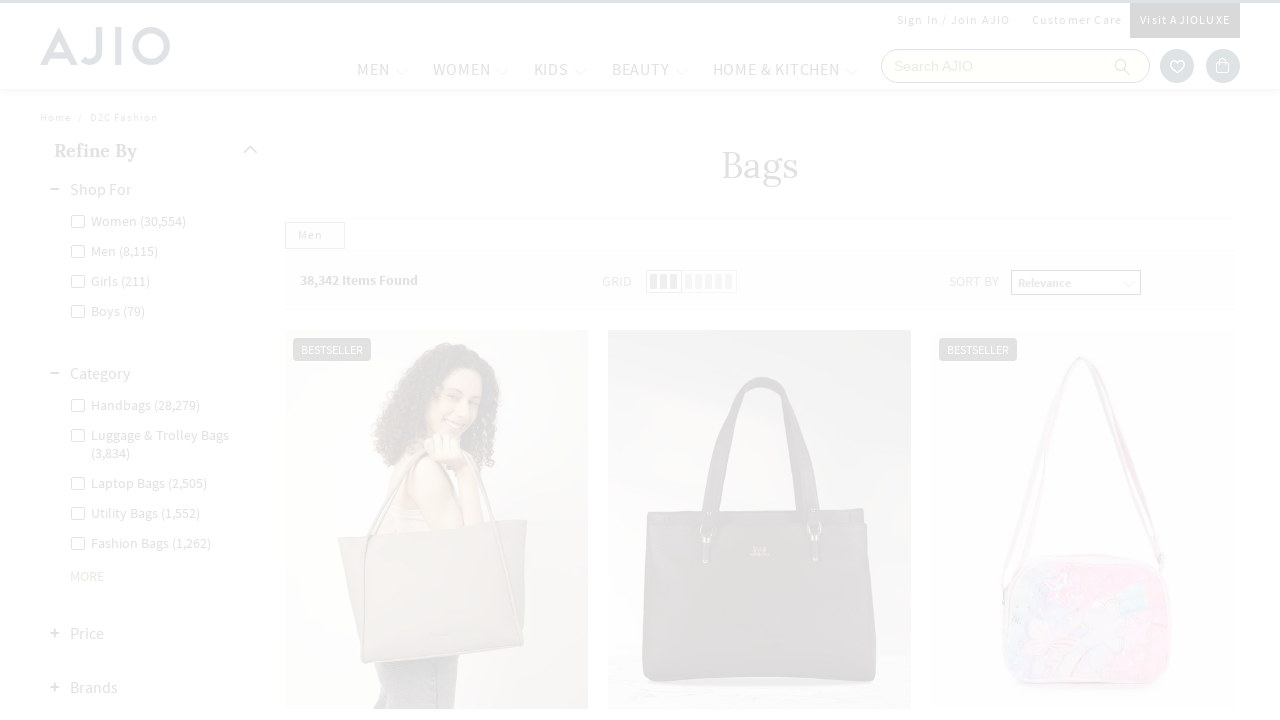

Waited 2 seconds for Men filter to apply
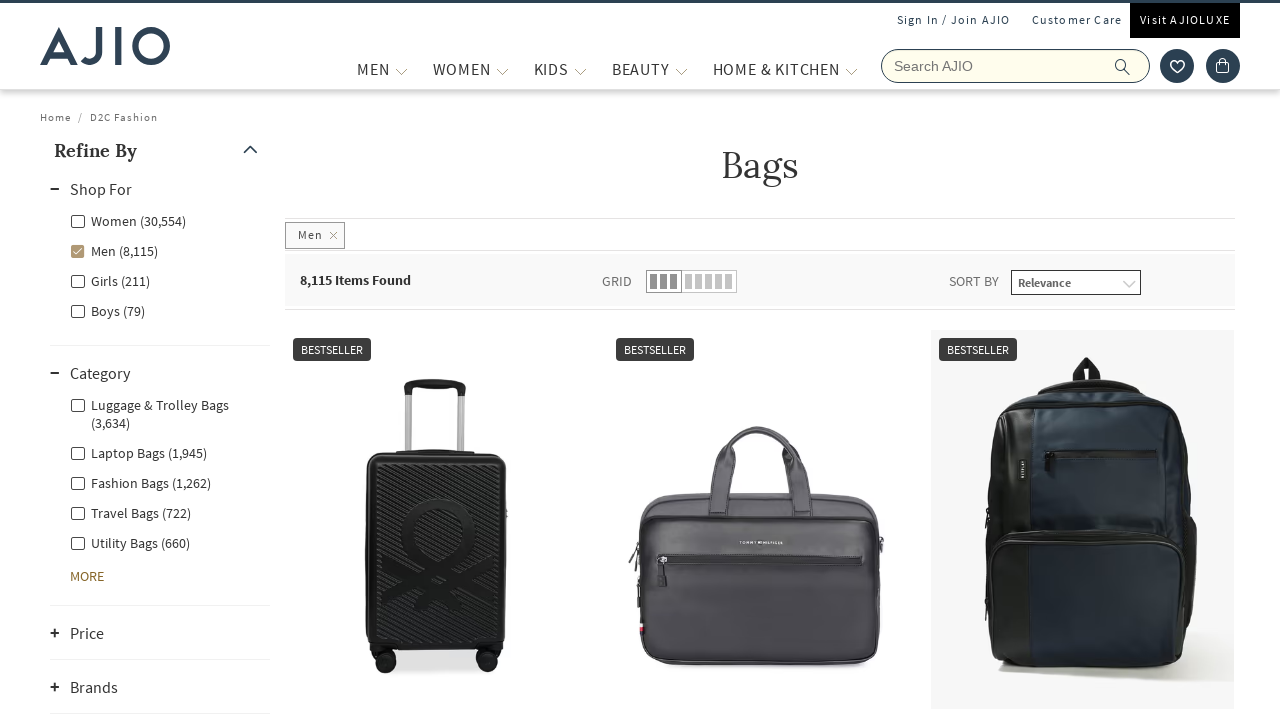

Clicked Men - Fashion Bags category filter at (140, 482) on xpath=//input[@id='Men - Fashion Bags']/following::label[@for='Men - Fashion Bag
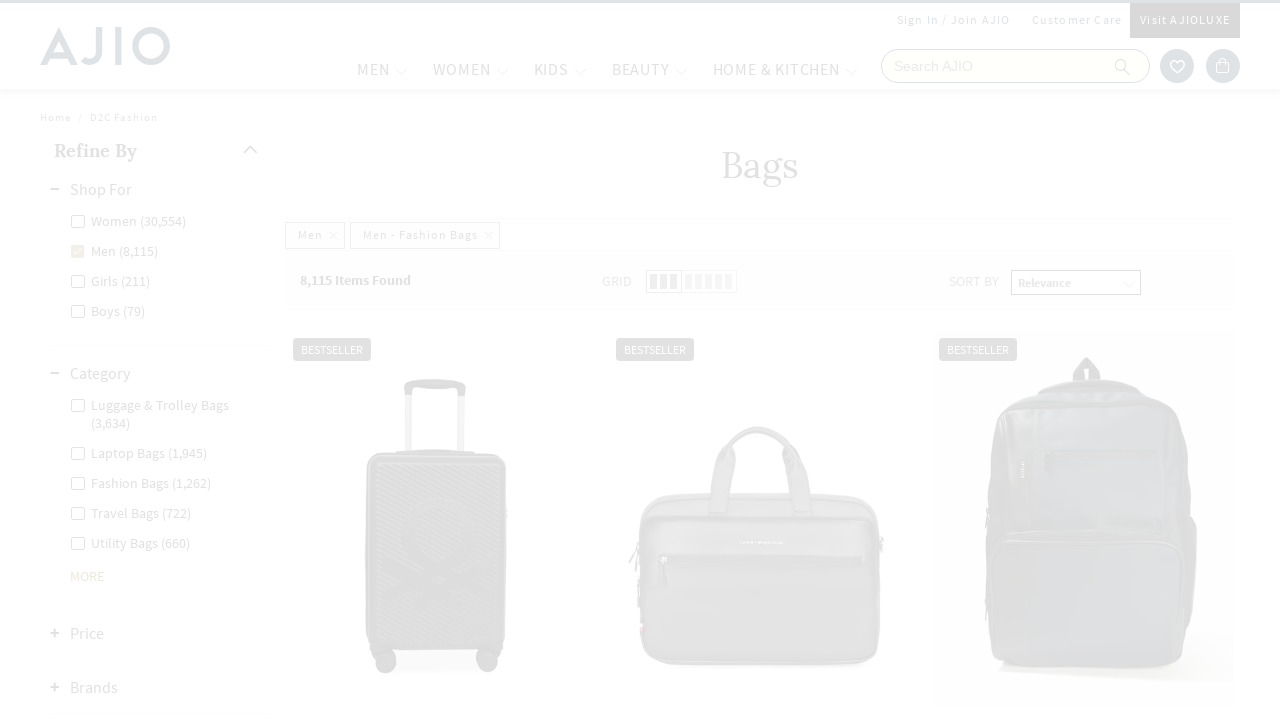

Waited 2 seconds for category filter to apply
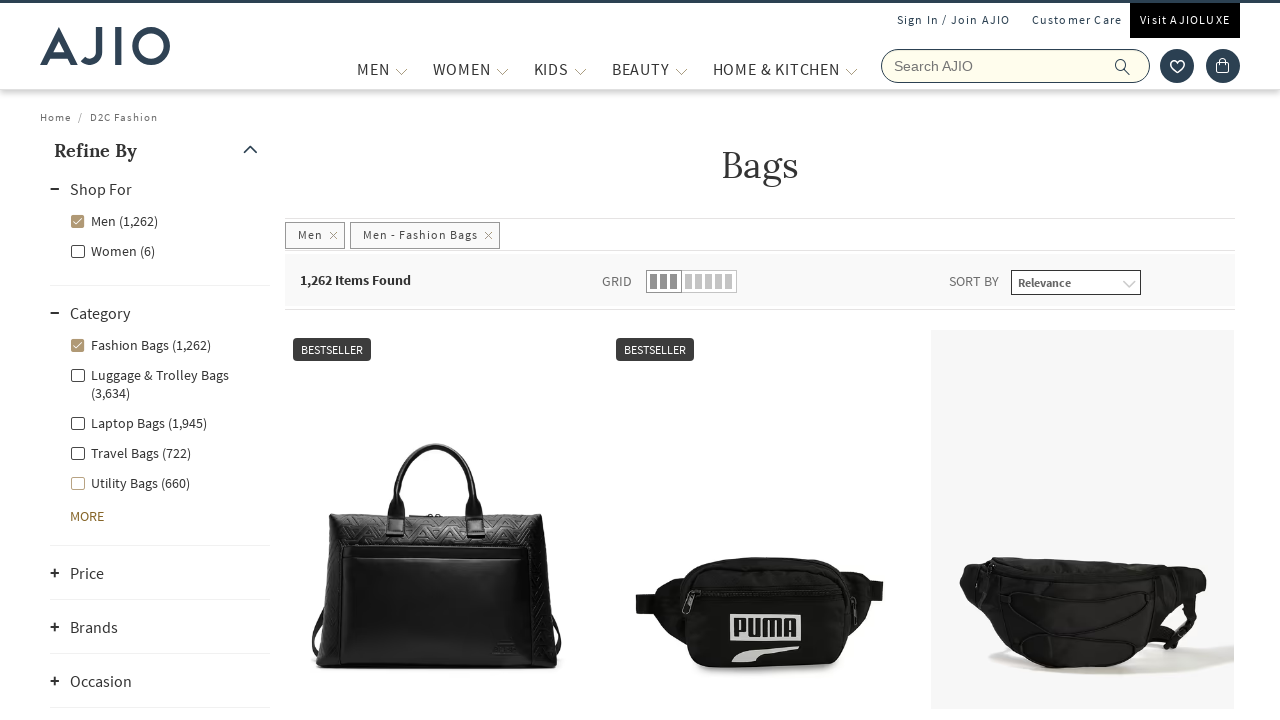

Verified product length selector is visible
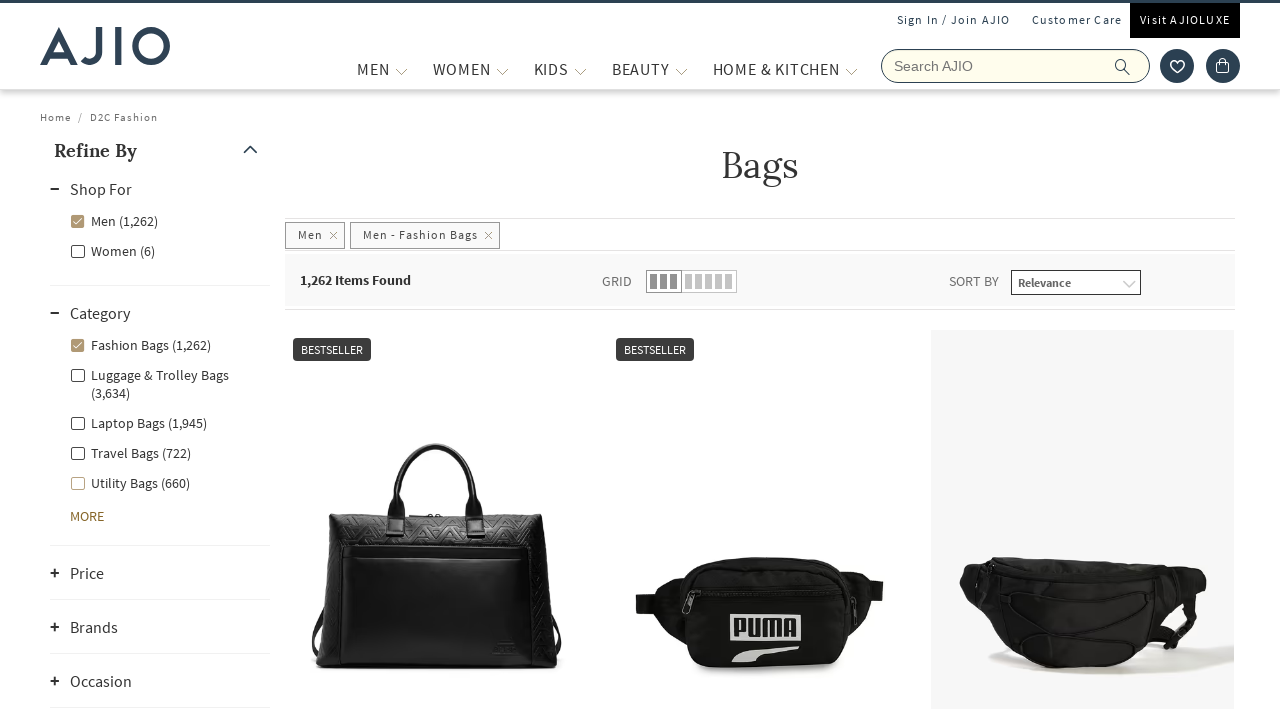

Verified product brand selector is visible
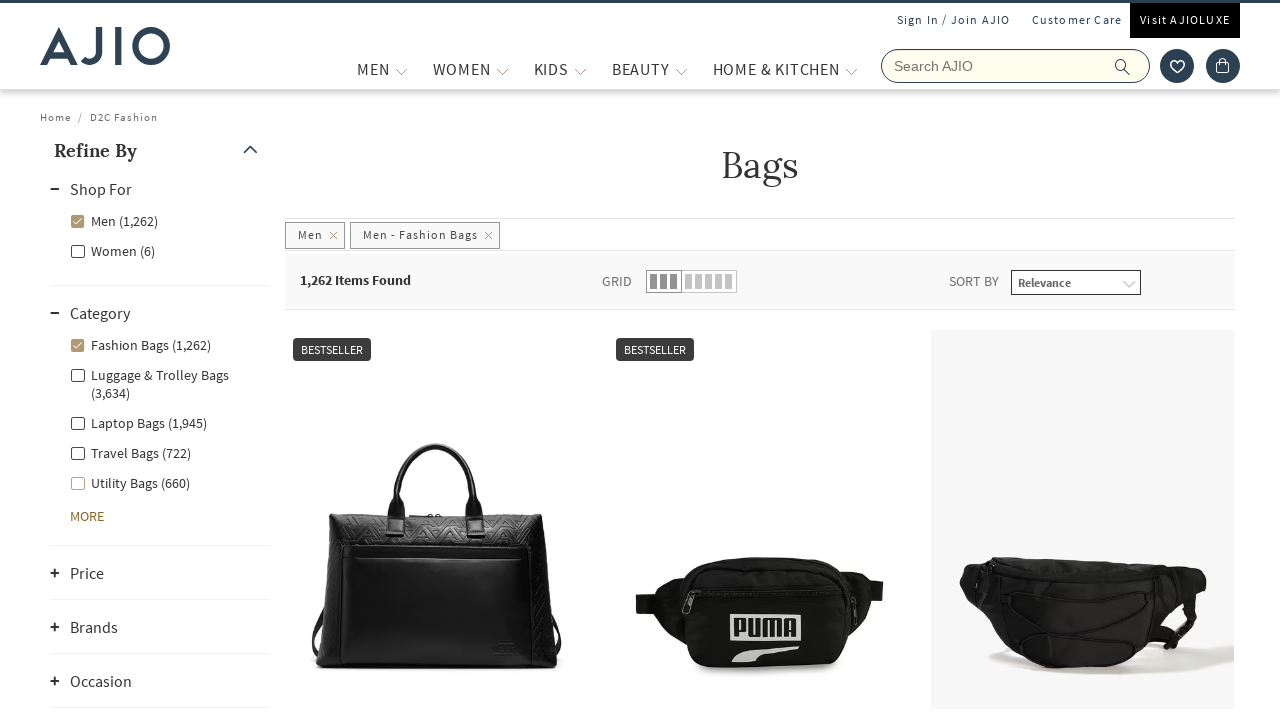

Verified product name selector is visible - filtered results displayed
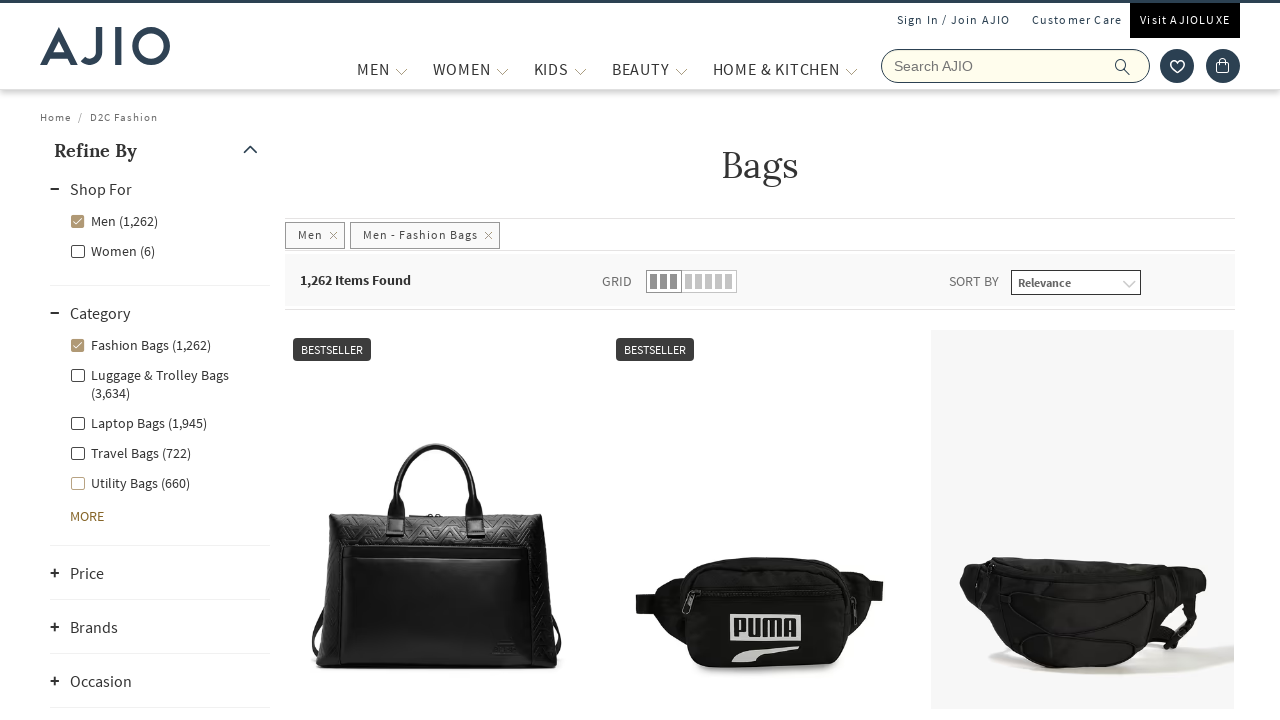

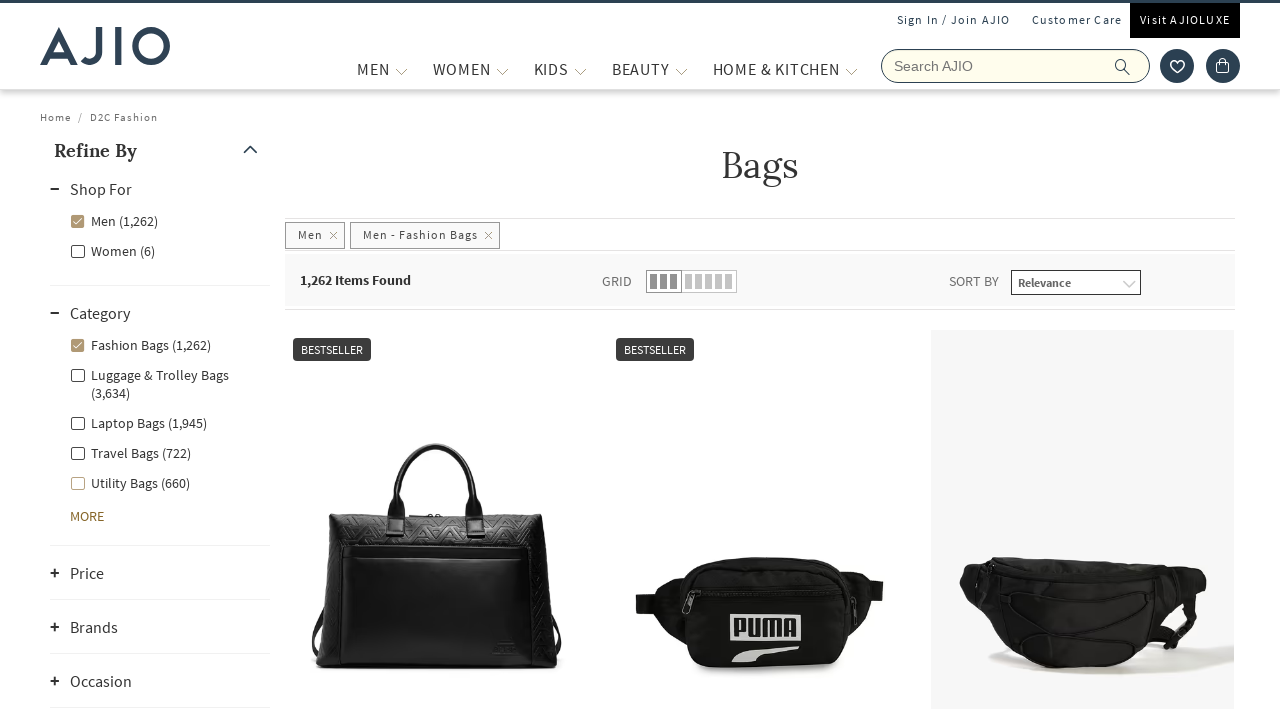